Tests filling out a sign-up form on a Selenium training page that has dynamic attributes on form elements, then submits the form and verifies the confirmation message appears.

Starting URL: https://v1.training-support.net/selenium/dynamic-attributes

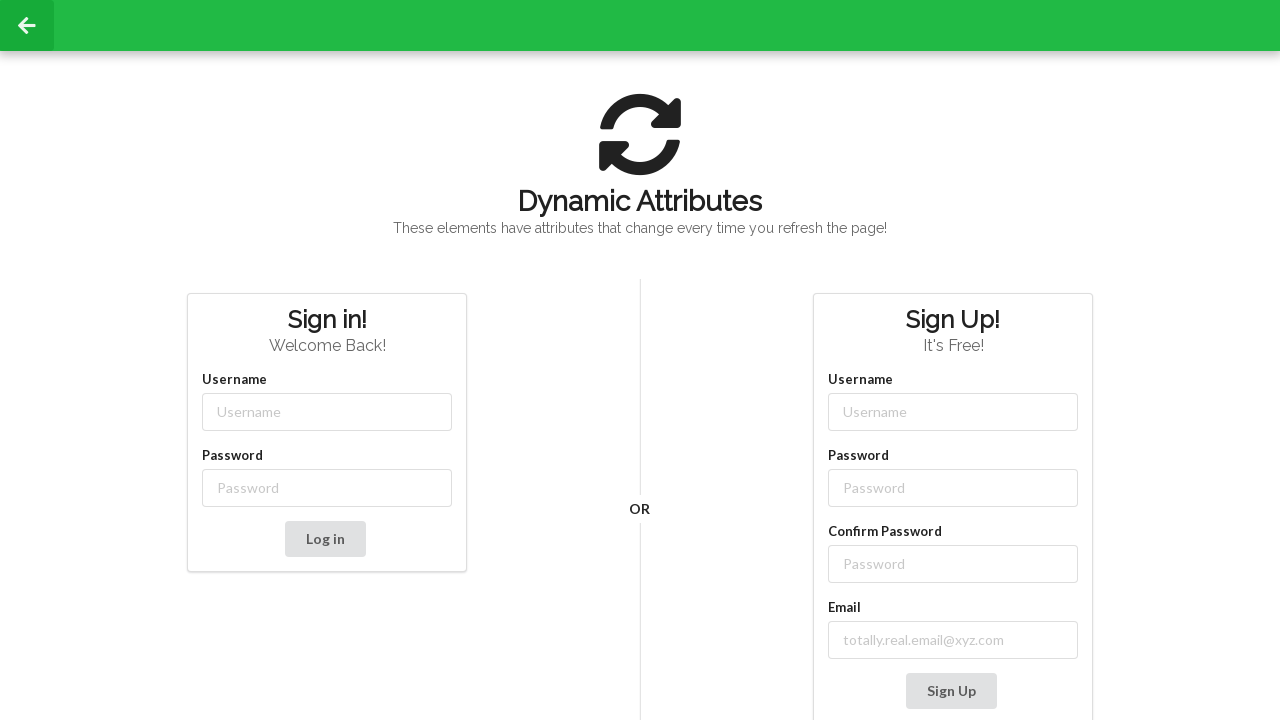

Filled username field with 'NewUser' using dynamic attribute selector on input[class*='-username']
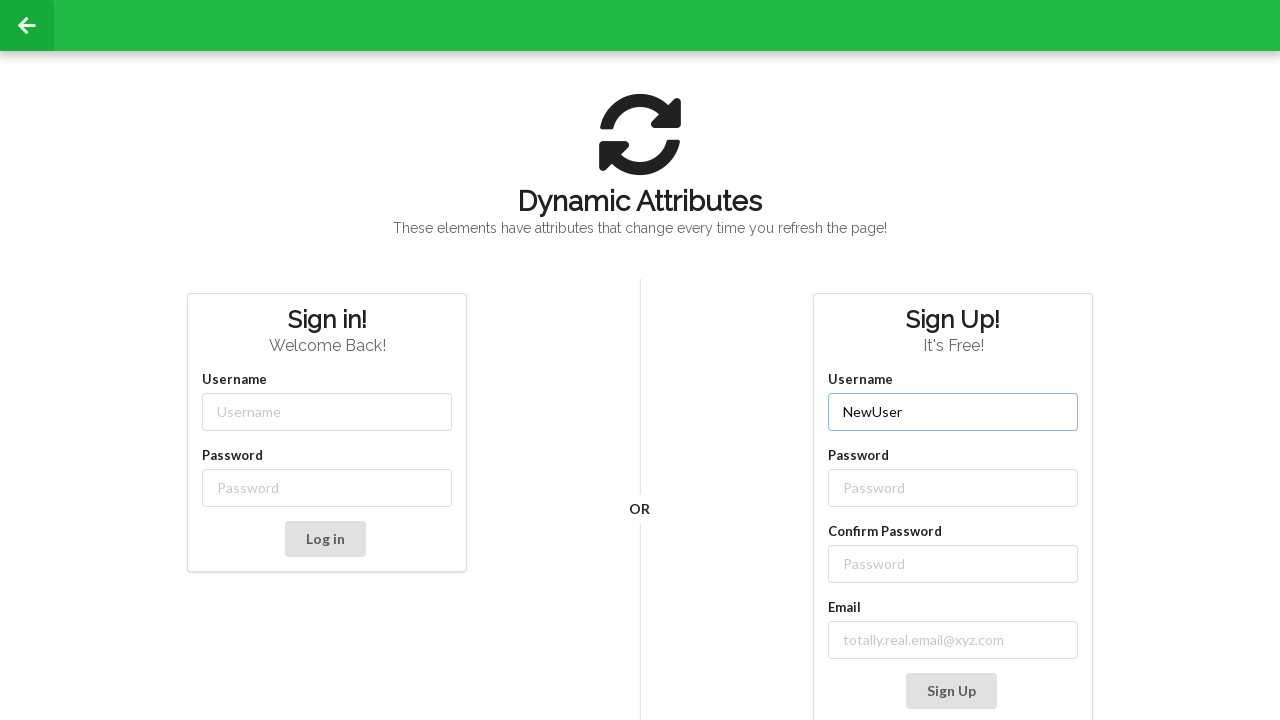

Filled password field with 'SecurePass123' using dynamic attribute selector on input[class*='-password']
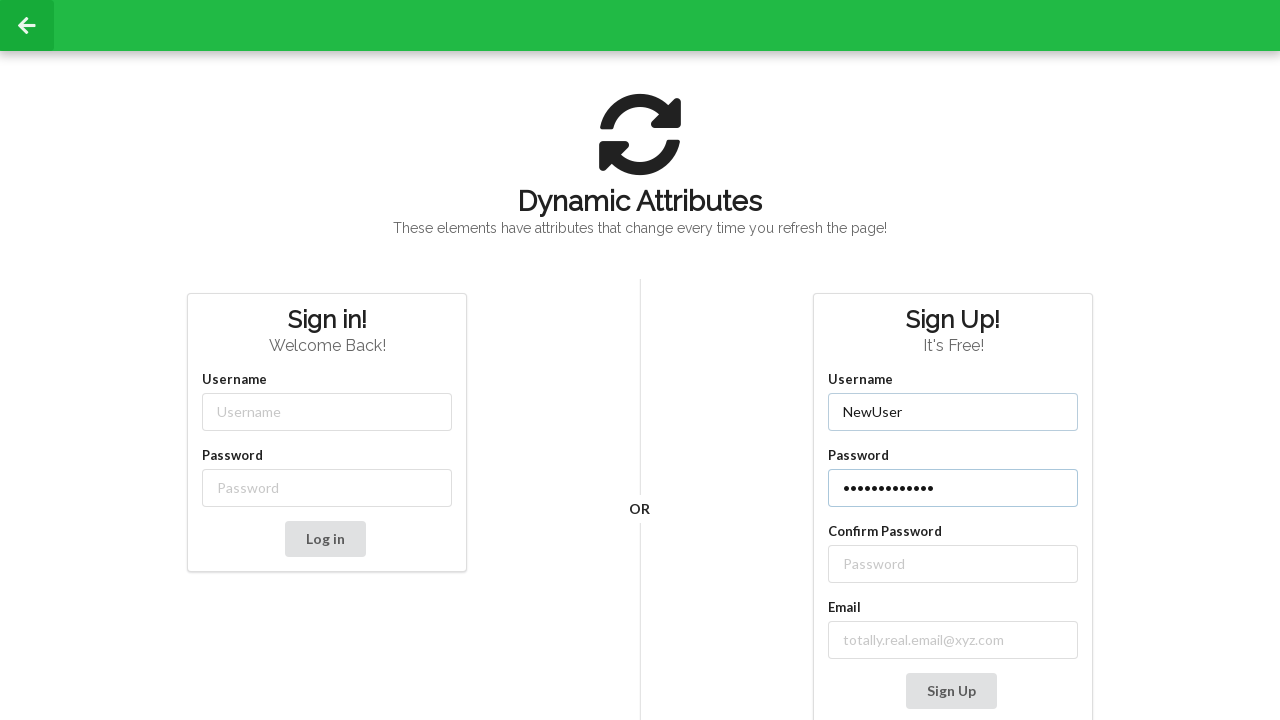

Filled confirm password field with 'SecurePass123' using label relationship on //label[text()='Confirm Password']/following-sibling::input
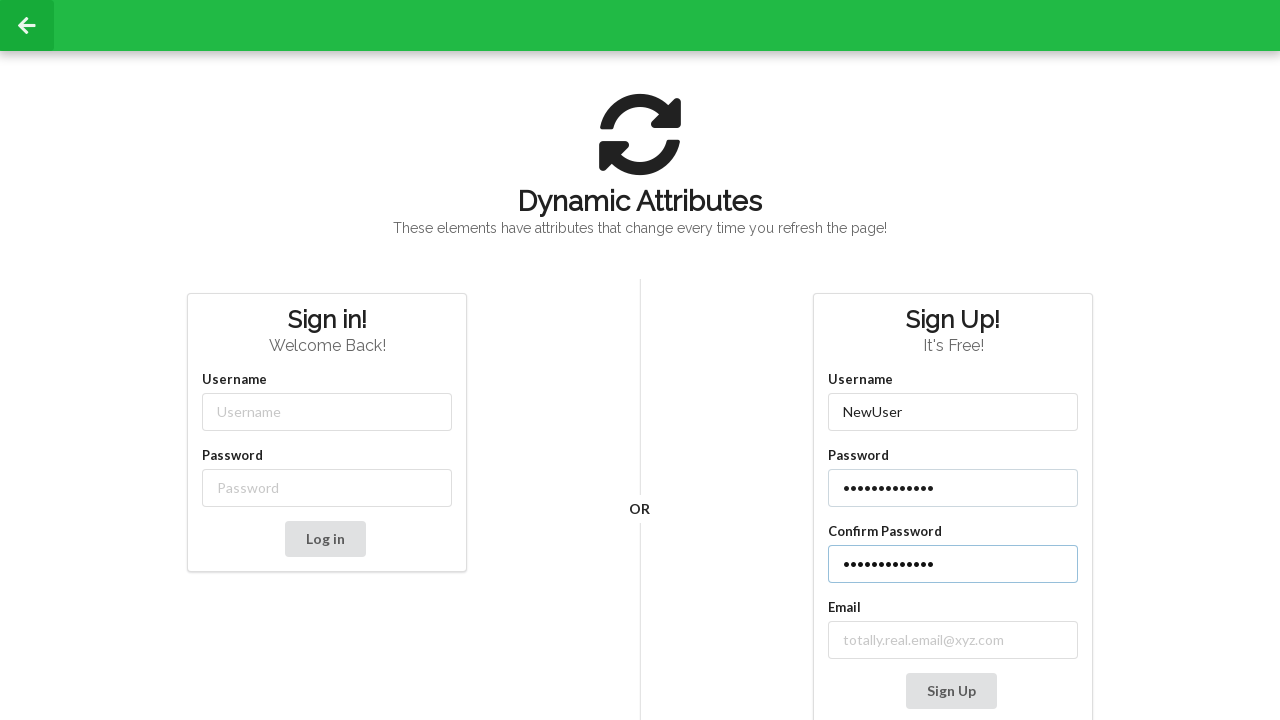

Filled email field with 'testuser@example.com' using label relationship on //label[contains(text(), 'mail')]/following-sibling::input
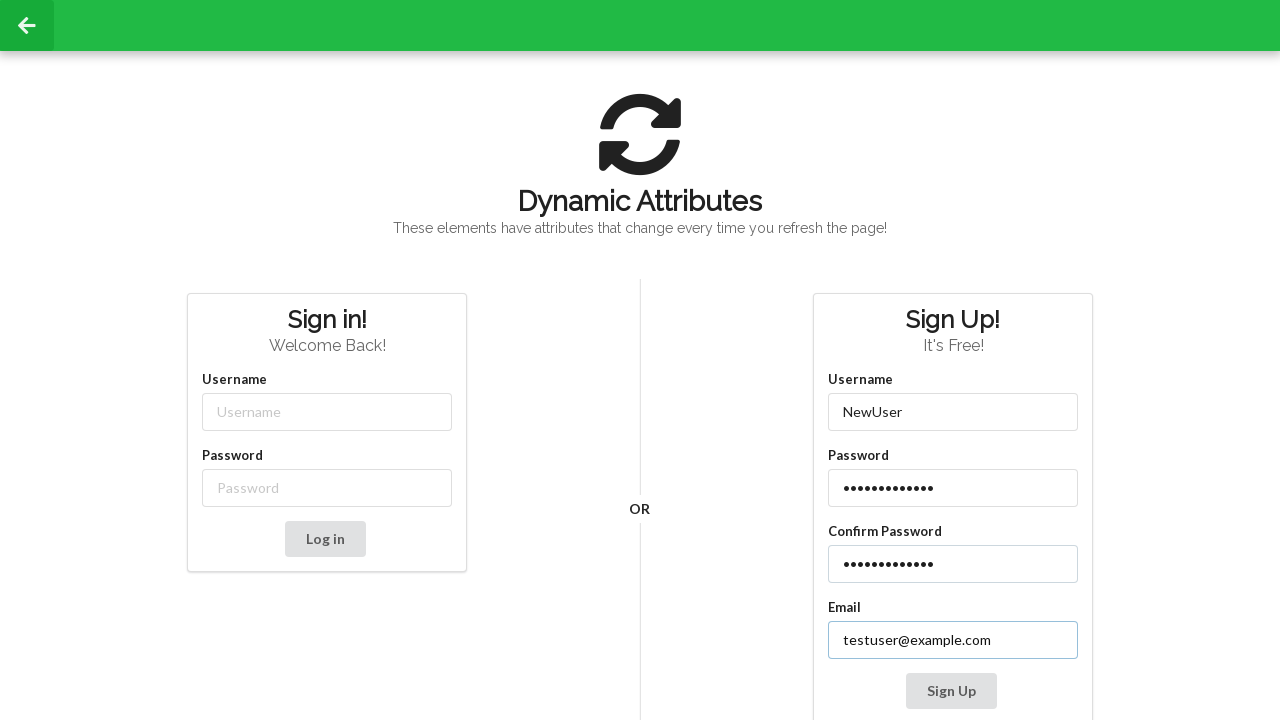

Clicked Sign Up button to submit the form at (951, 691) on xpath=//button[contains(text(), 'Sign Up')]
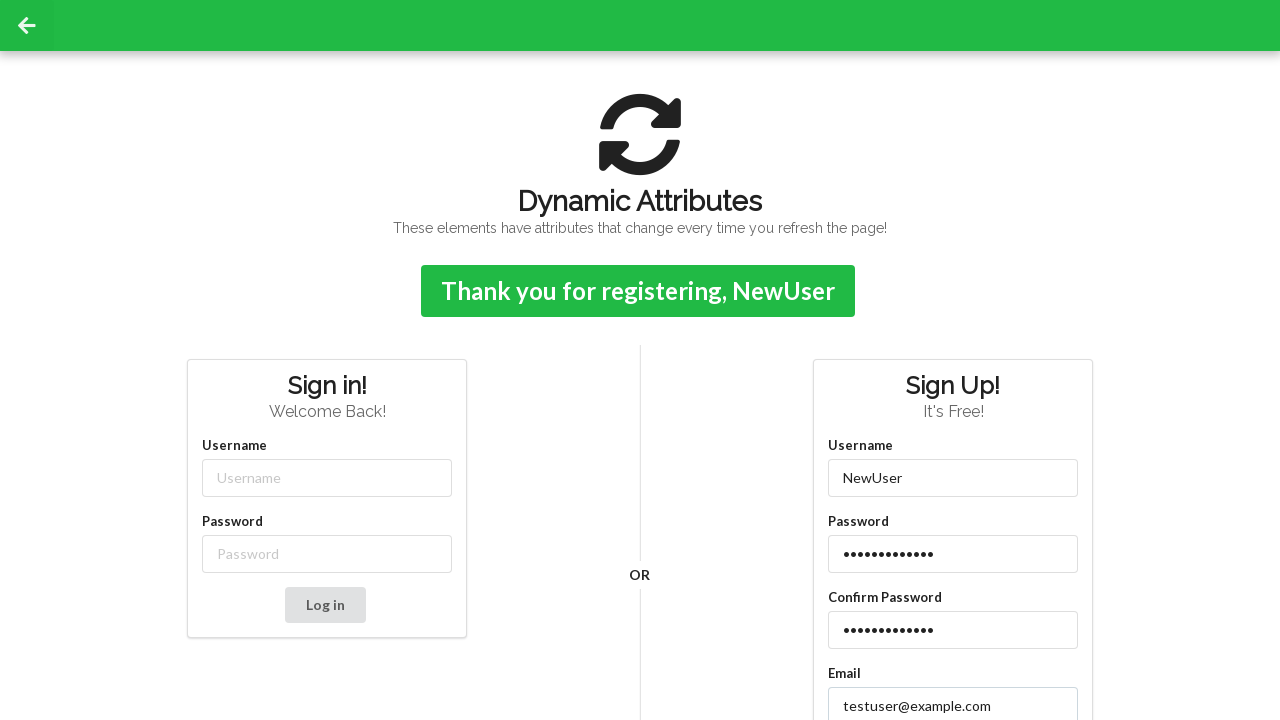

Confirmation message appeared after form submission
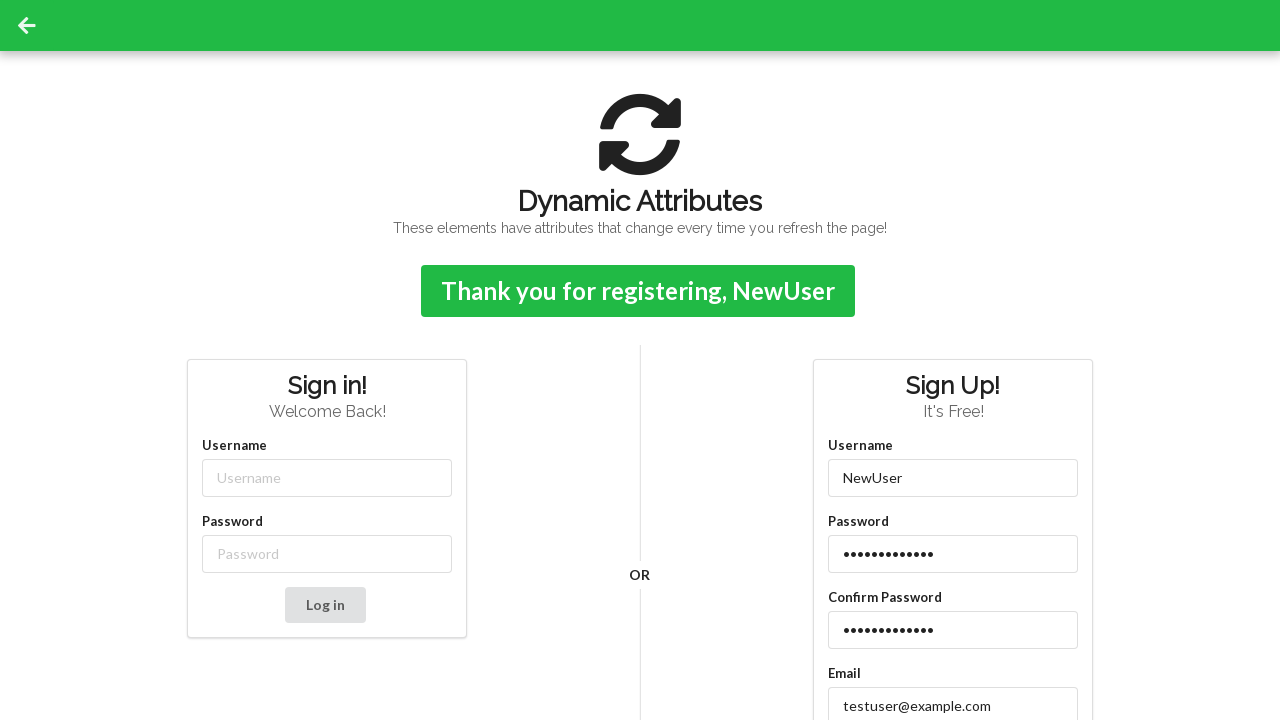

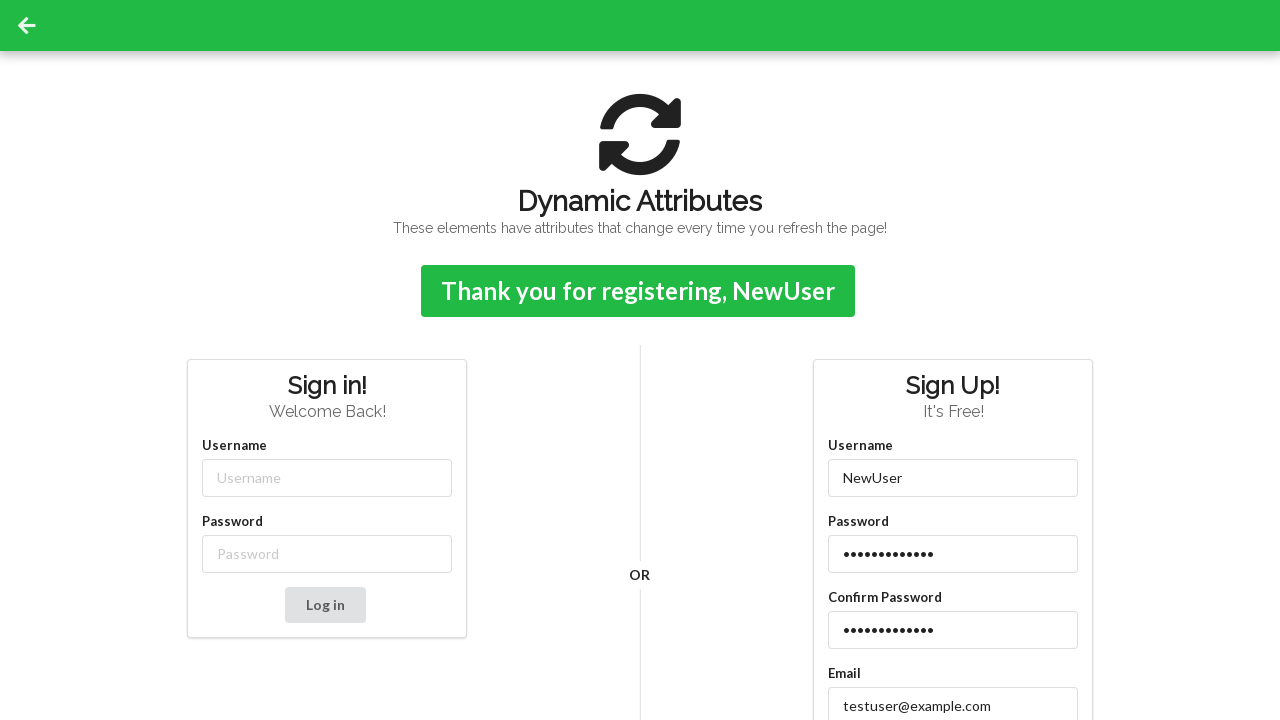